Tests iframe handling and drag-and-drop functionality on jQuery UI demo page, then navigates to another demo

Starting URL: https://jqueryui.com/droppable/

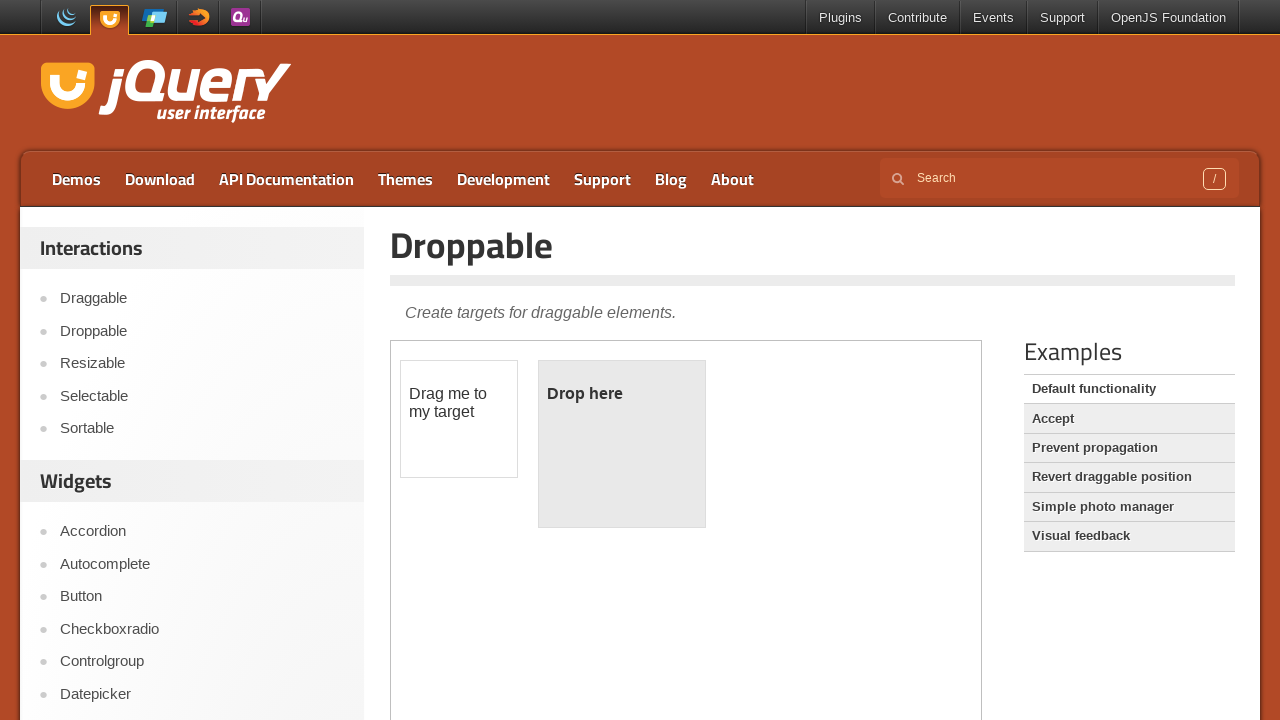

Located and switched to first iframe containing drag and drop demo
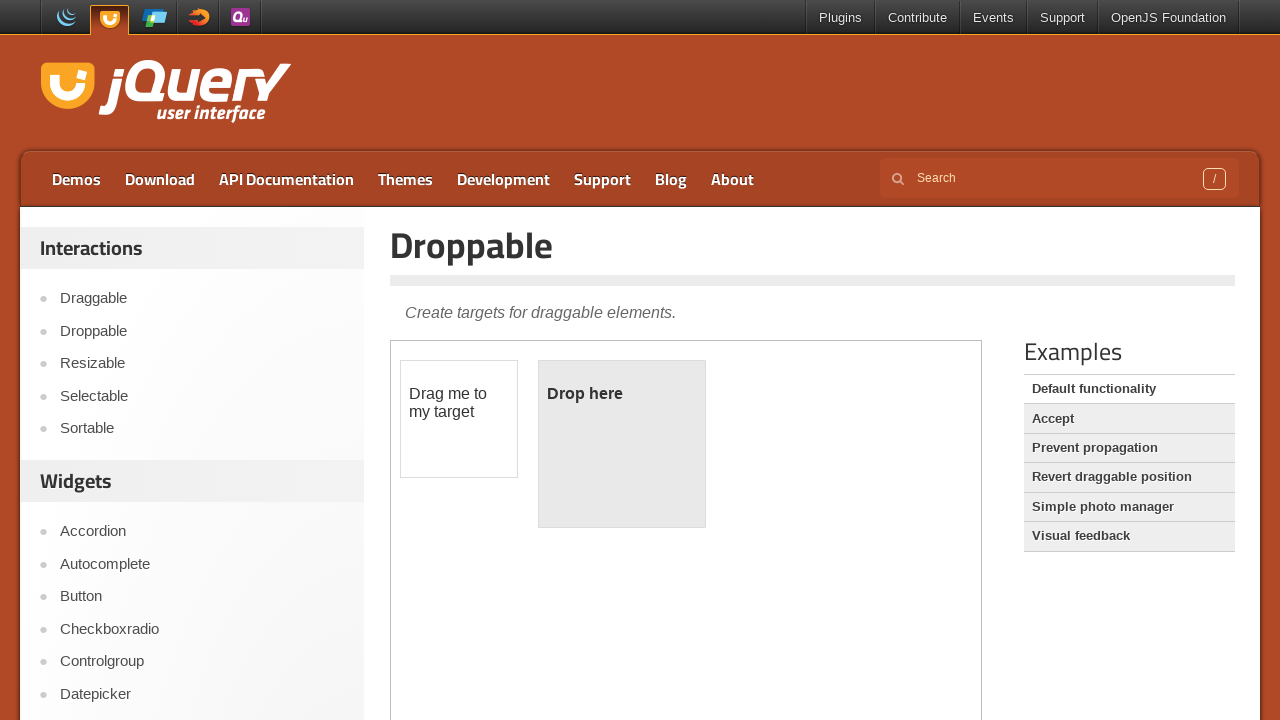

Located draggable element (#draggable) within iframe
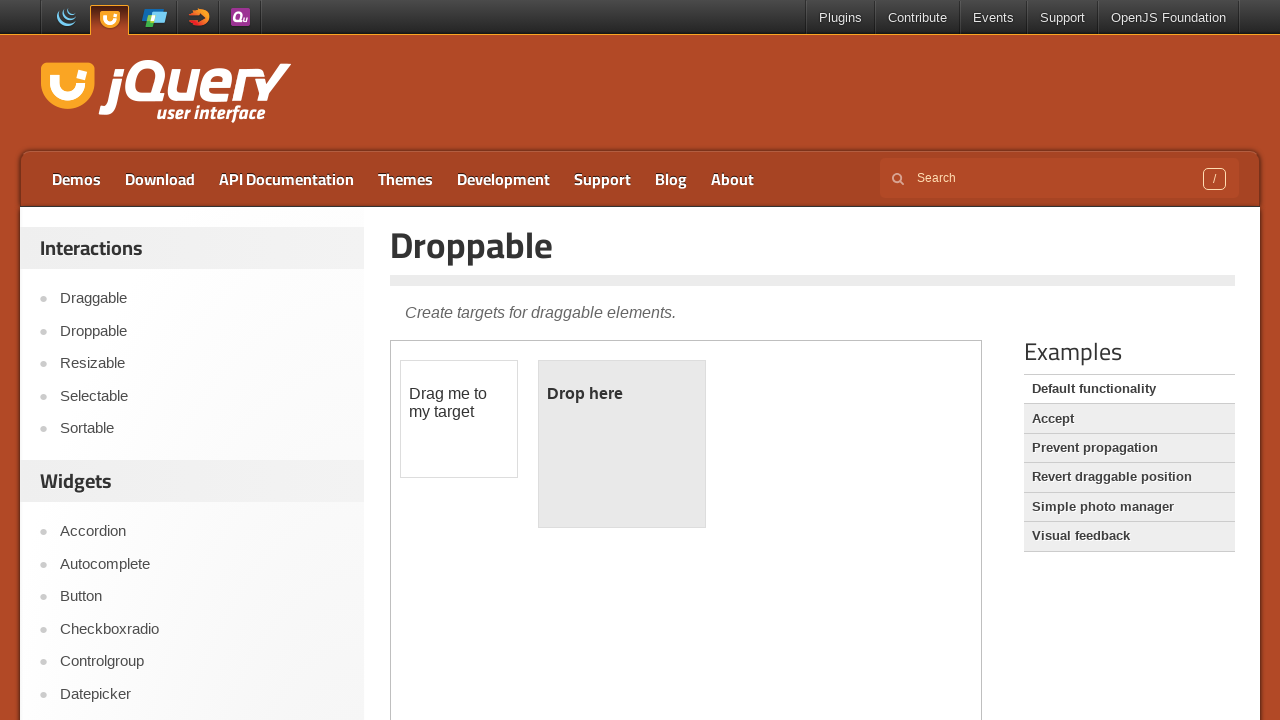

Located droppable element (#droppable) within iframe
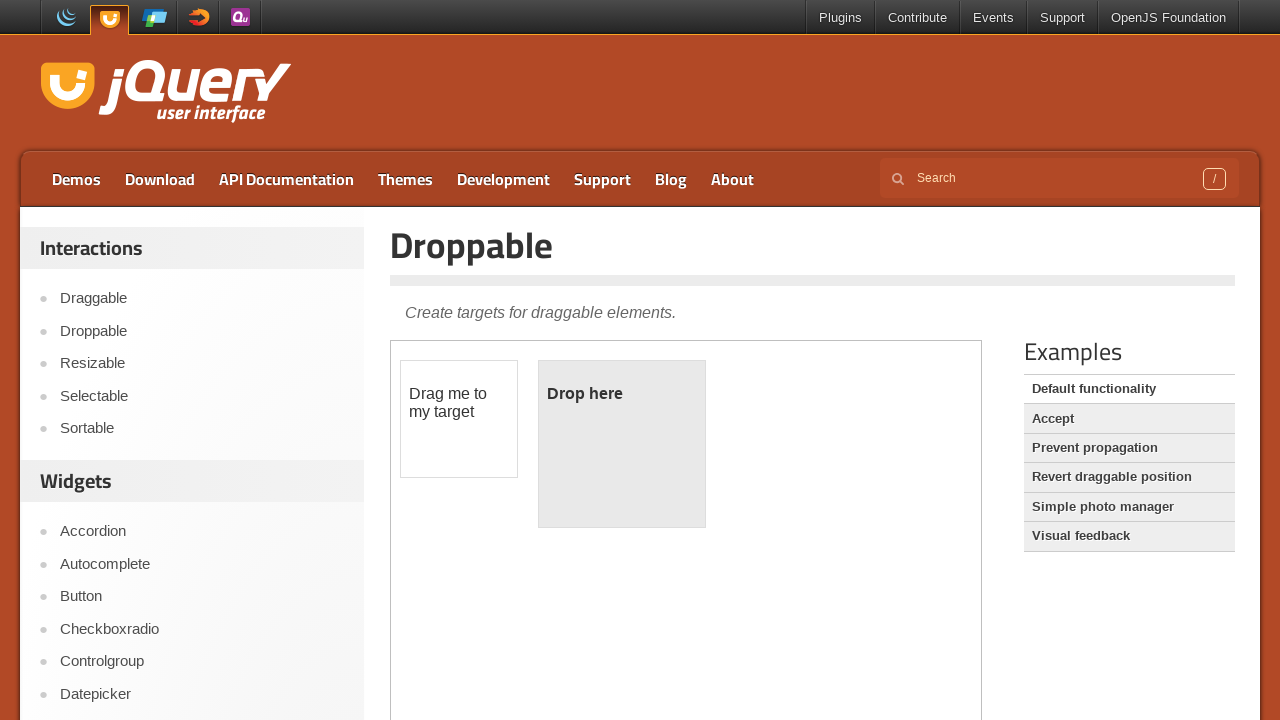

Performed drag and drop operation from draggable to droppable element at (622, 444)
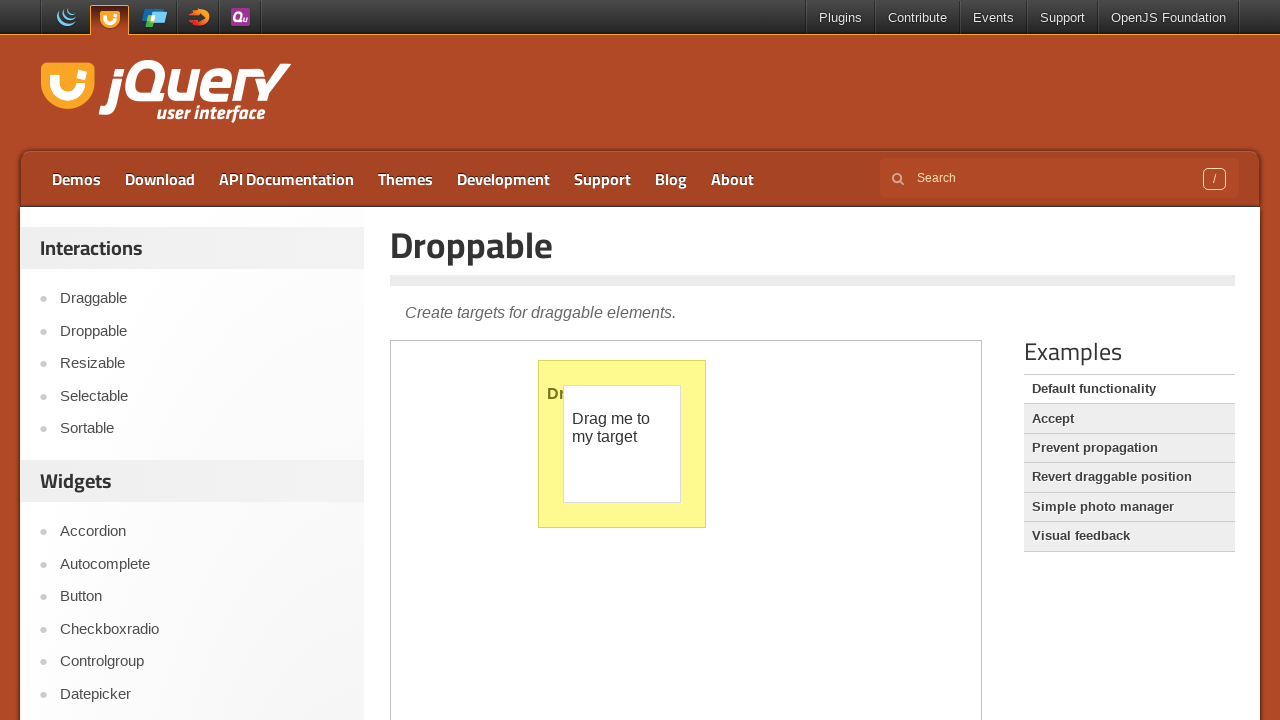

Control returned to main page
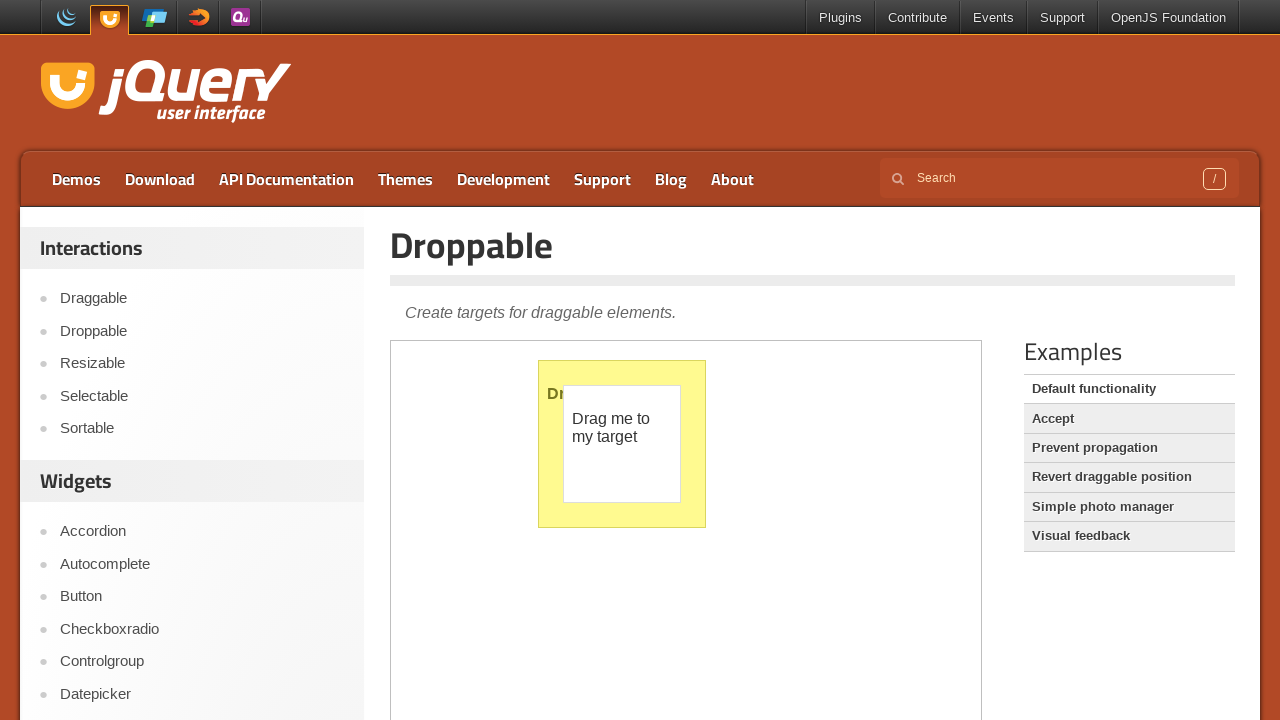

Clicked on 'Simple photo manager' link to navigate to another jQuery UI demo at (1129, 507) on text=Simple photo manager
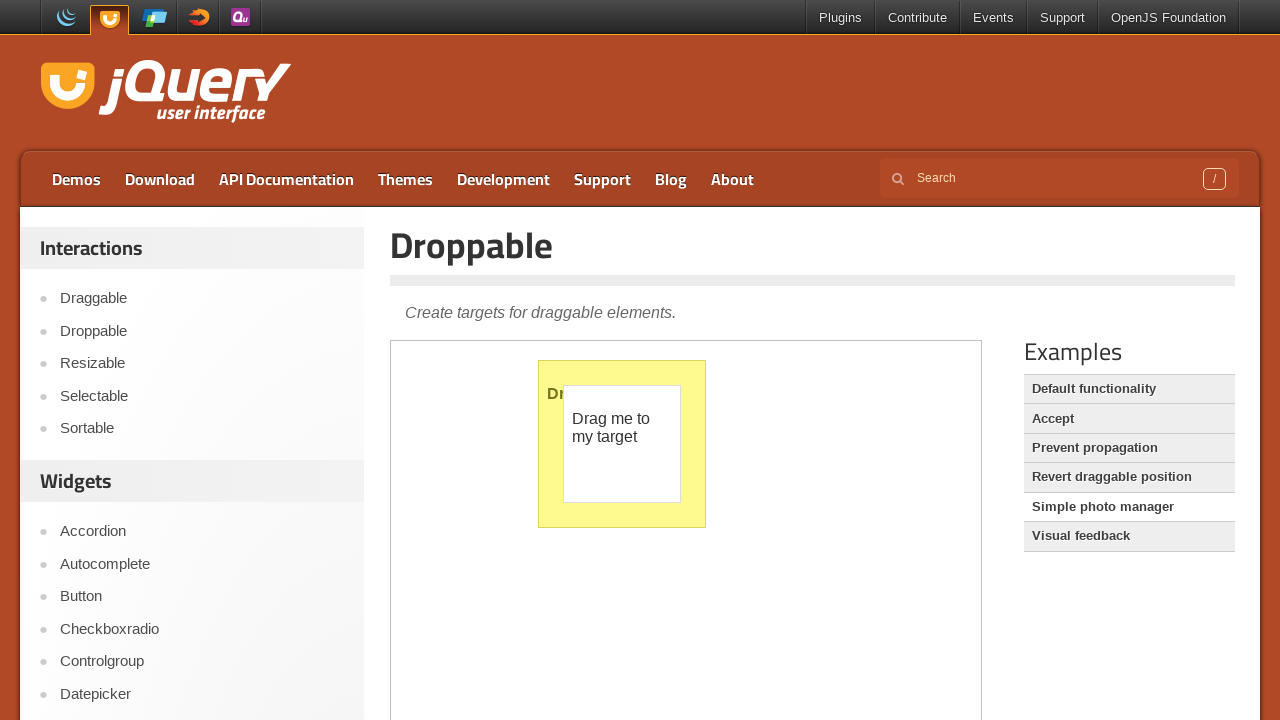

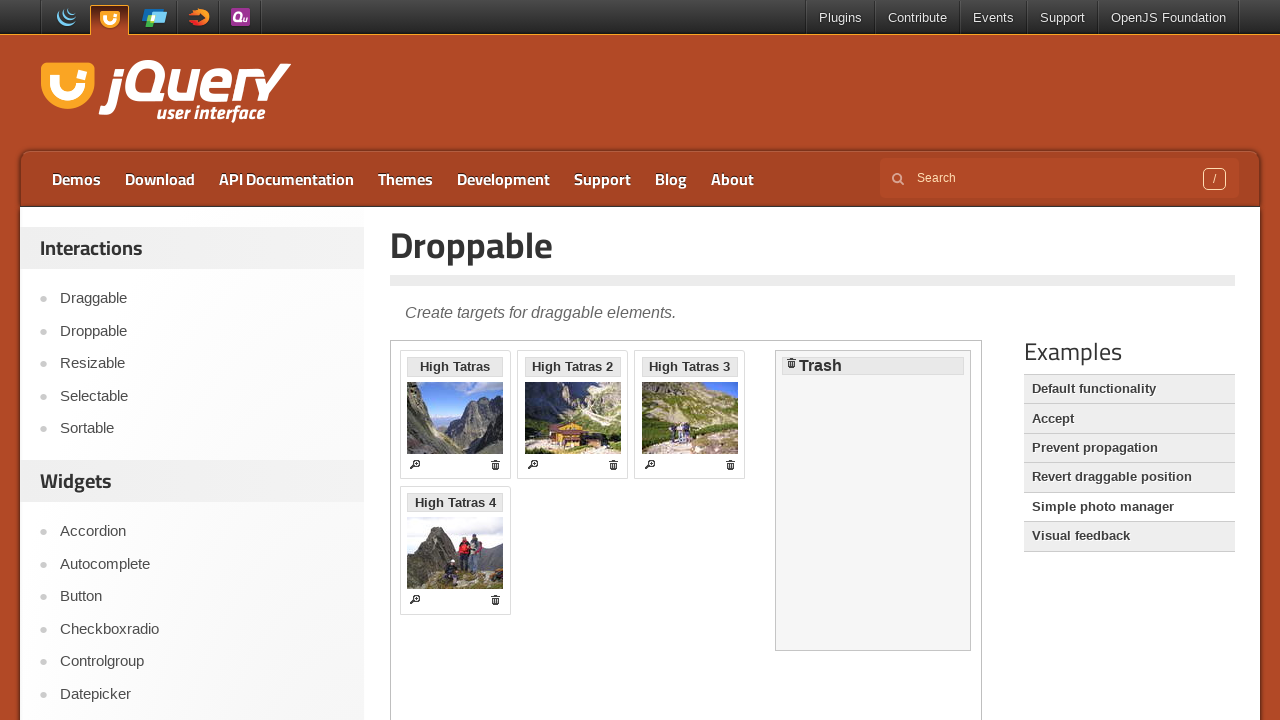